Tests clearing the complete state of all items by checking and unchecking the toggle all checkbox.

Starting URL: https://demo.playwright.dev/todomvc

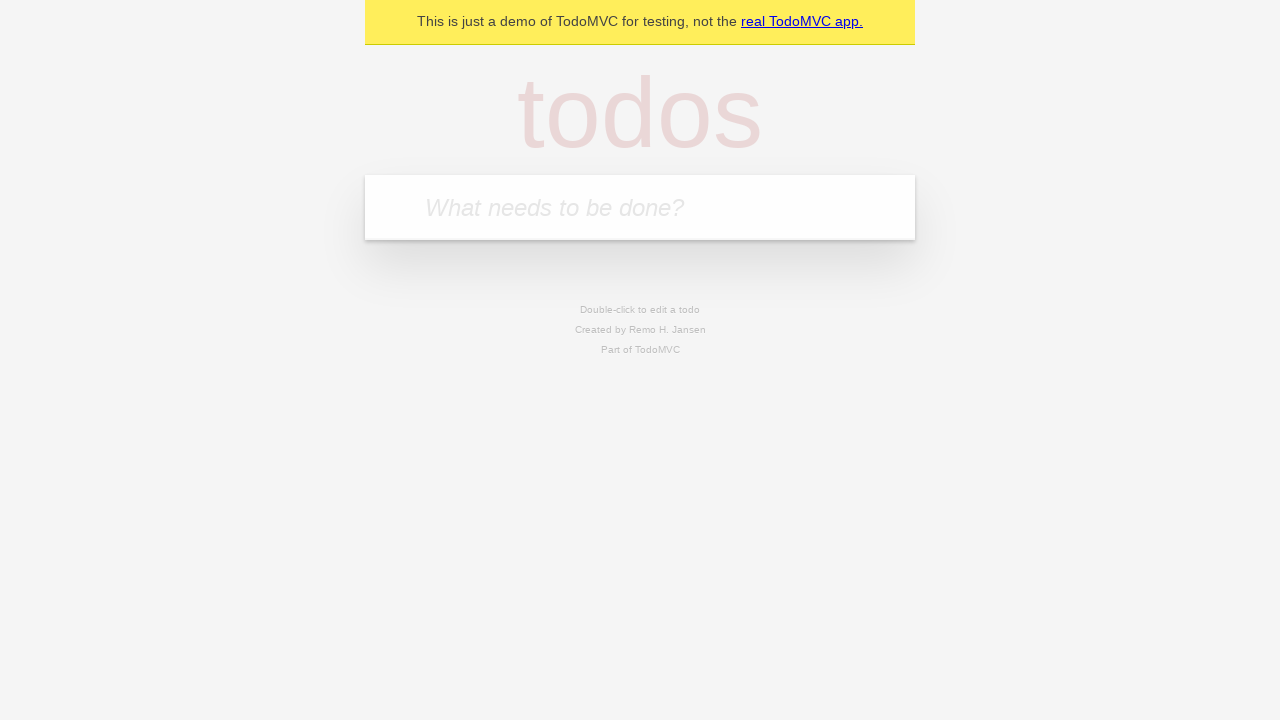

Filled input field with 'buy some cheese' on internal:attr=[placeholder="What needs to be done?"i]
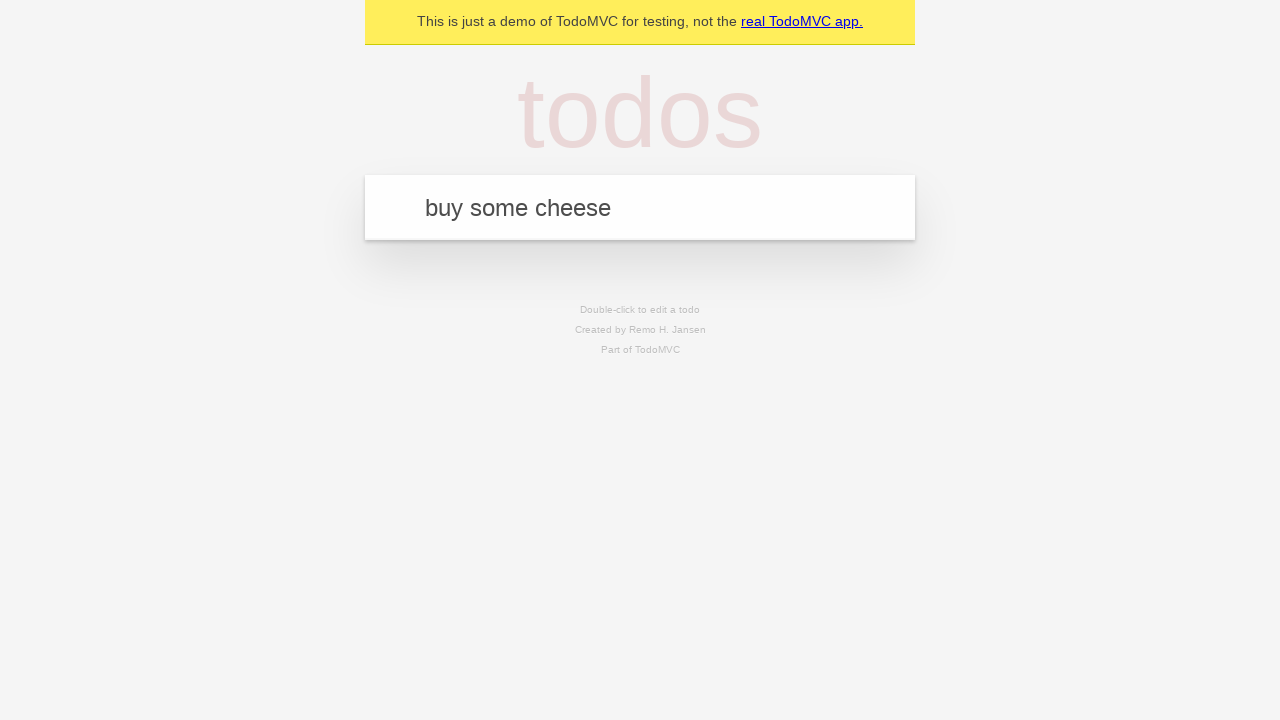

Pressed Enter to add first todo item on internal:attr=[placeholder="What needs to be done?"i]
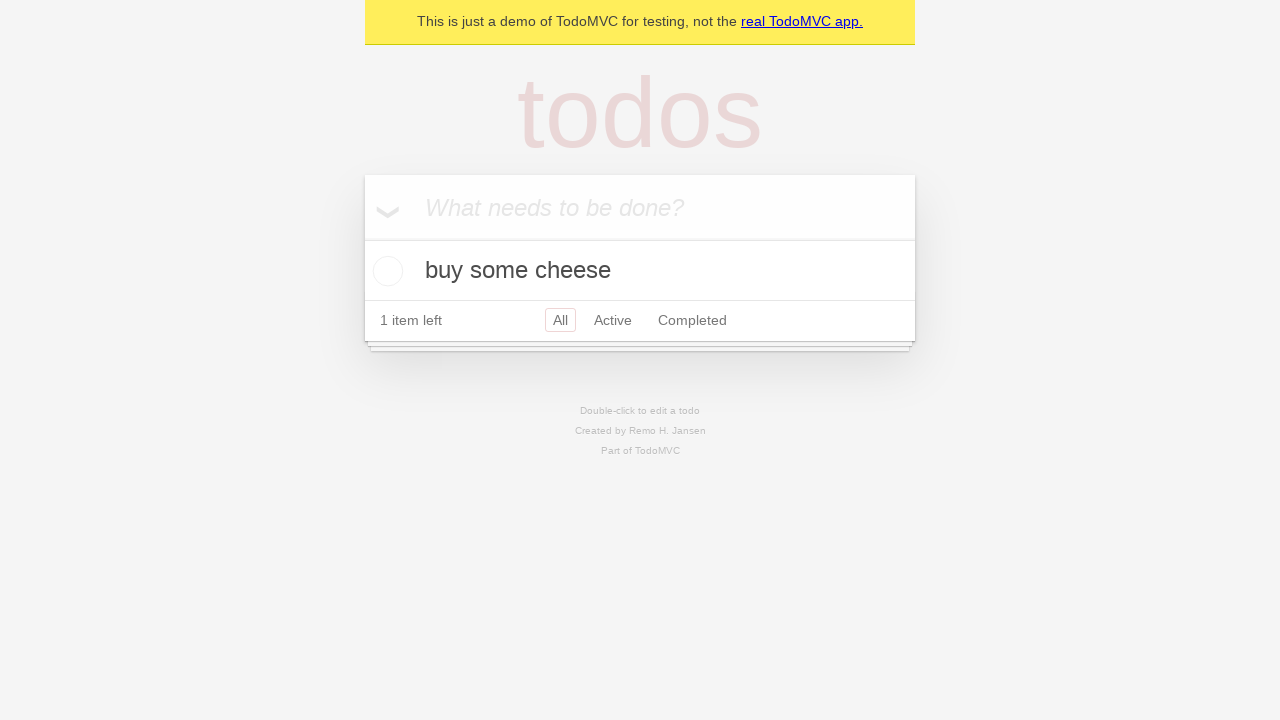

Filled input field with 'feed the cat' on internal:attr=[placeholder="What needs to be done?"i]
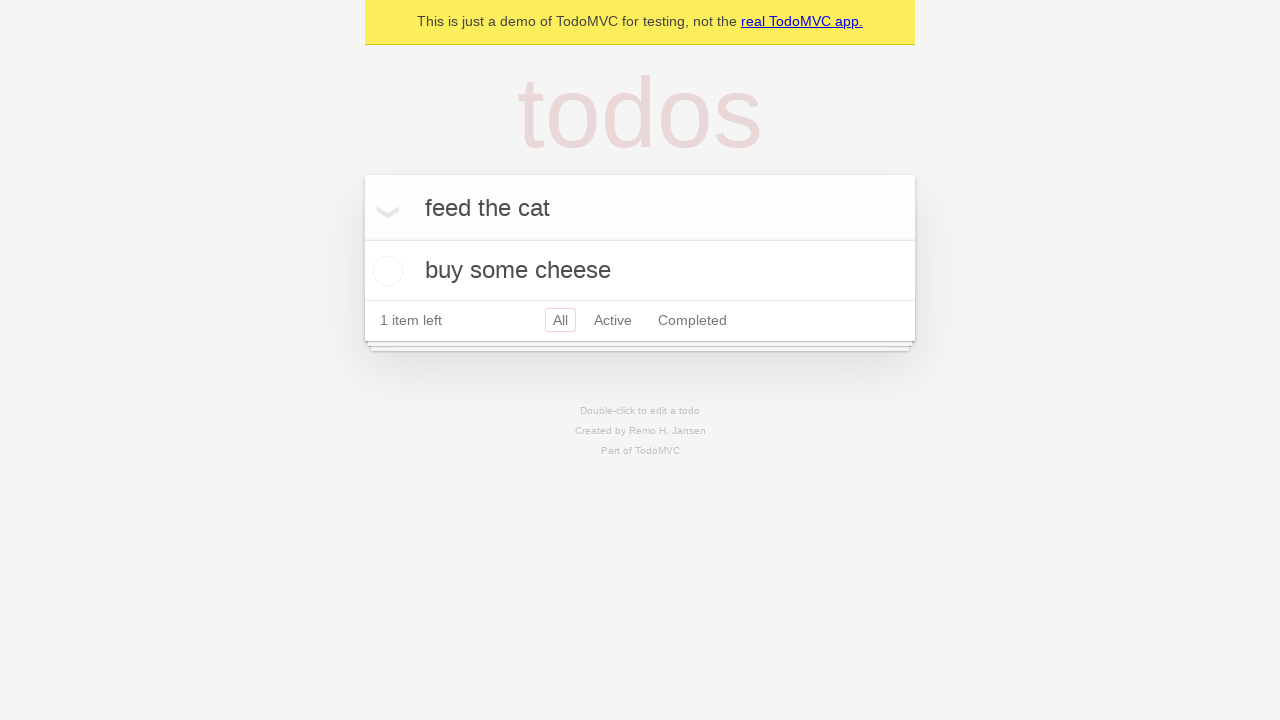

Pressed Enter to add second todo item on internal:attr=[placeholder="What needs to be done?"i]
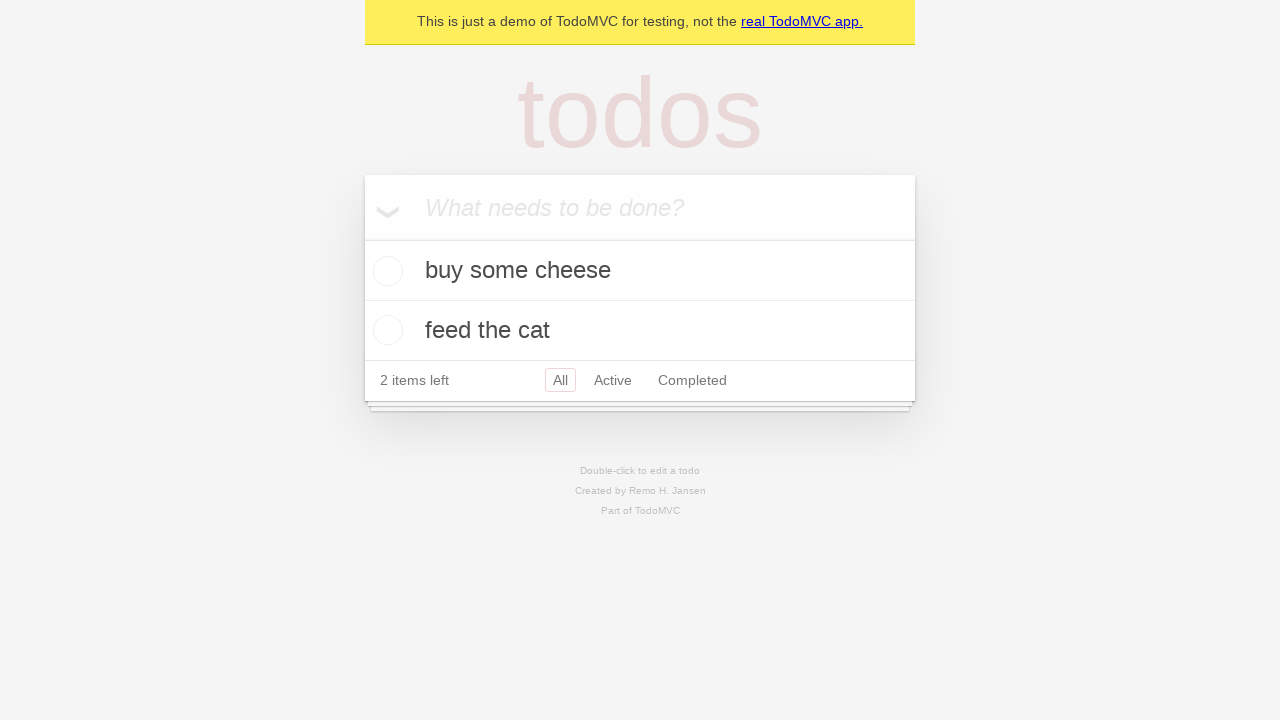

Filled input field with 'book a doctors appointment' on internal:attr=[placeholder="What needs to be done?"i]
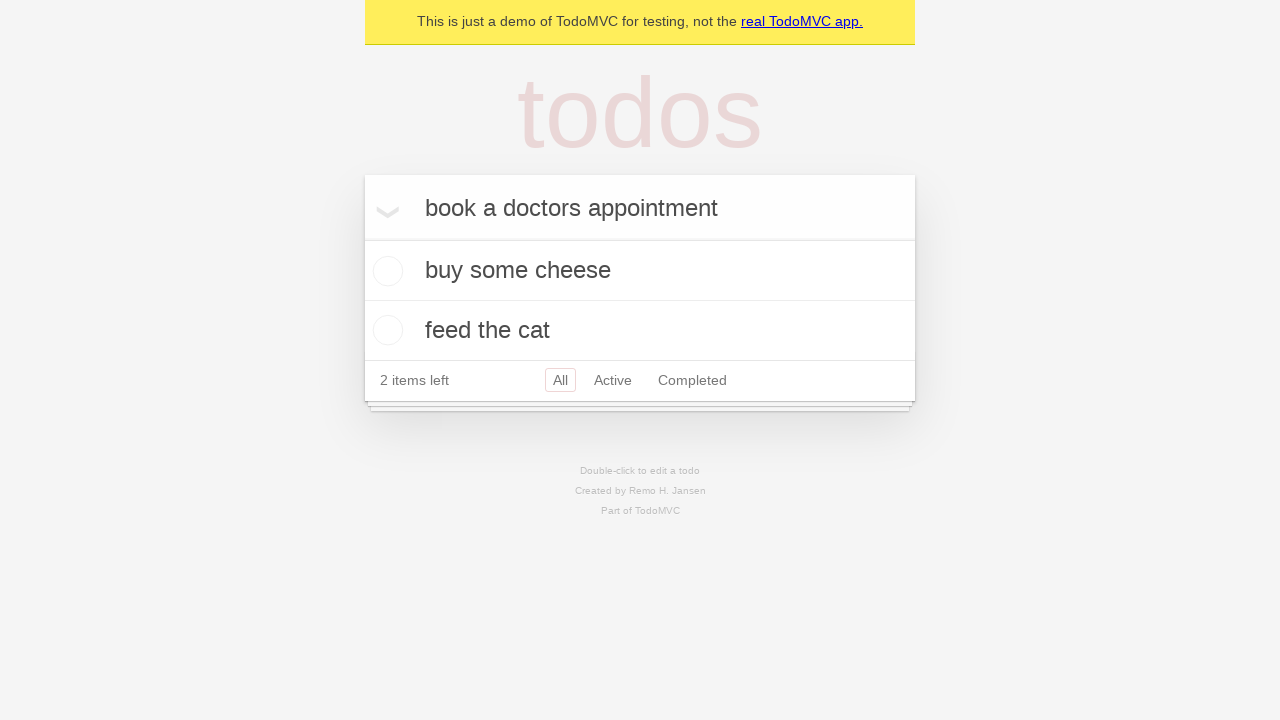

Pressed Enter to add third todo item on internal:attr=[placeholder="What needs to be done?"i]
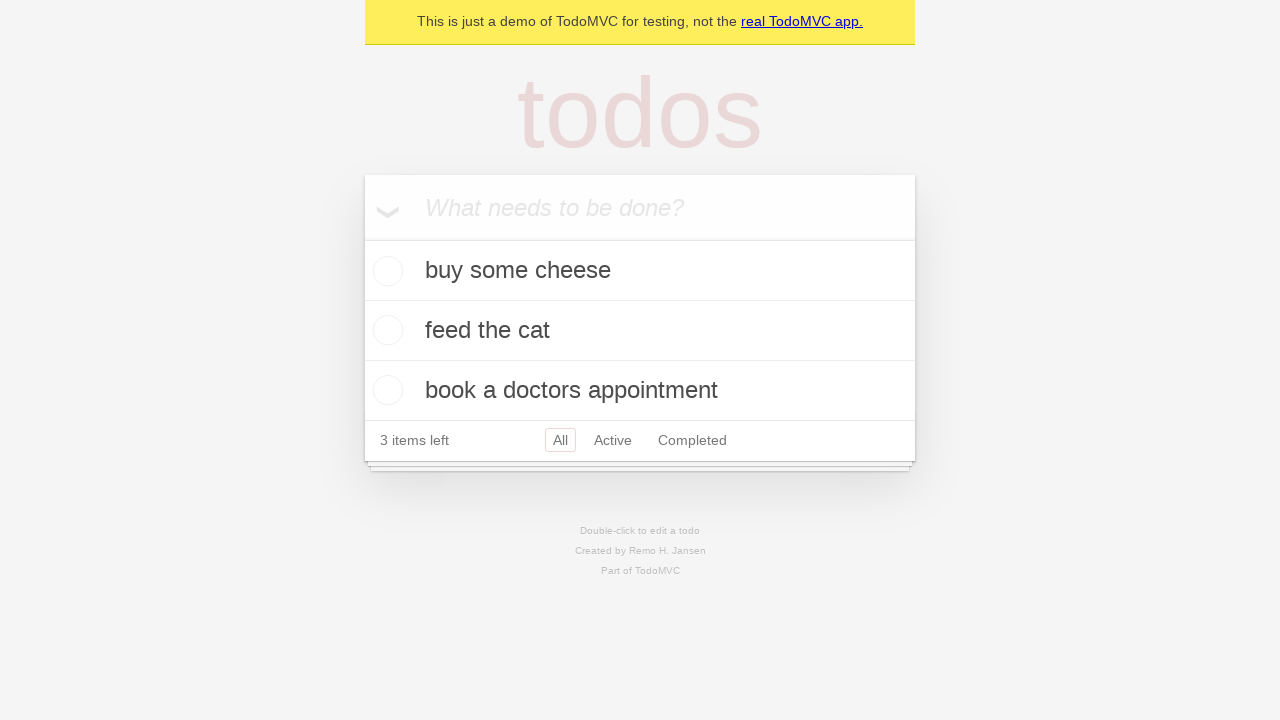

Checked 'Mark all as complete' toggle to mark all items as complete at (362, 238) on internal:label="Mark all as complete"i
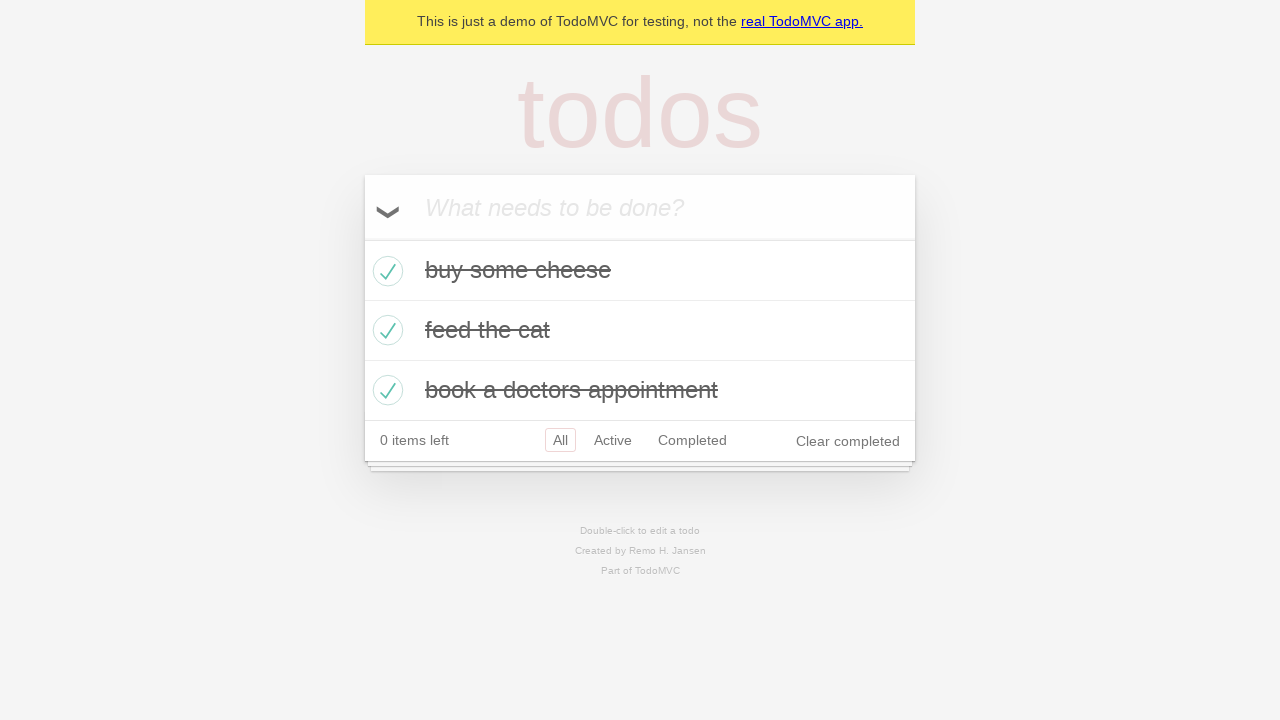

Unchecked 'Mark all as complete' toggle to clear complete state of all items at (362, 238) on internal:label="Mark all as complete"i
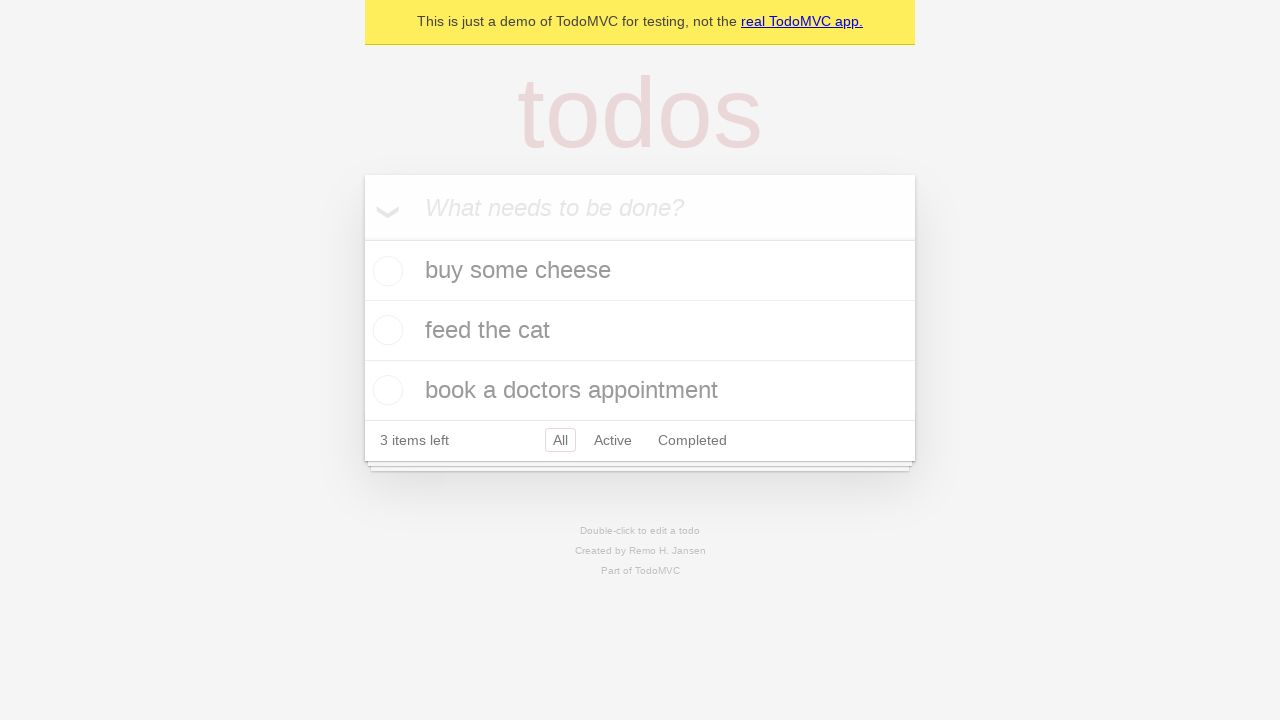

Waited for todo items to be visible and unchecked
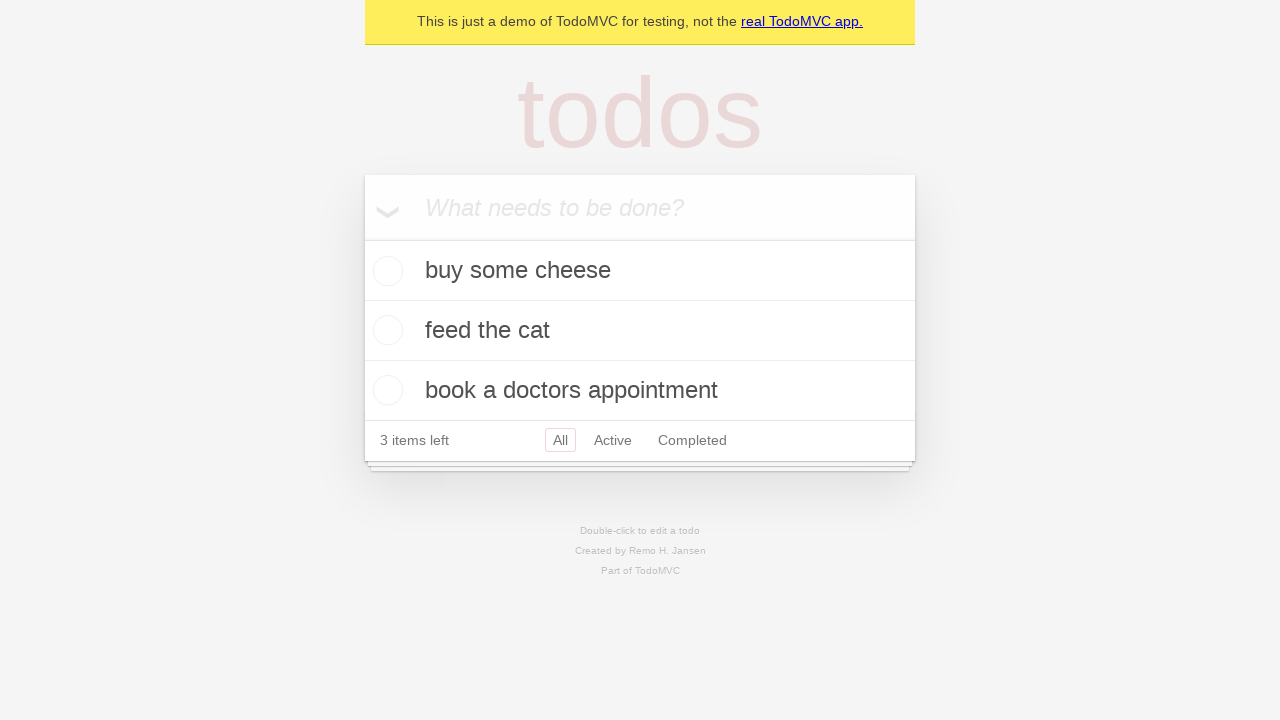

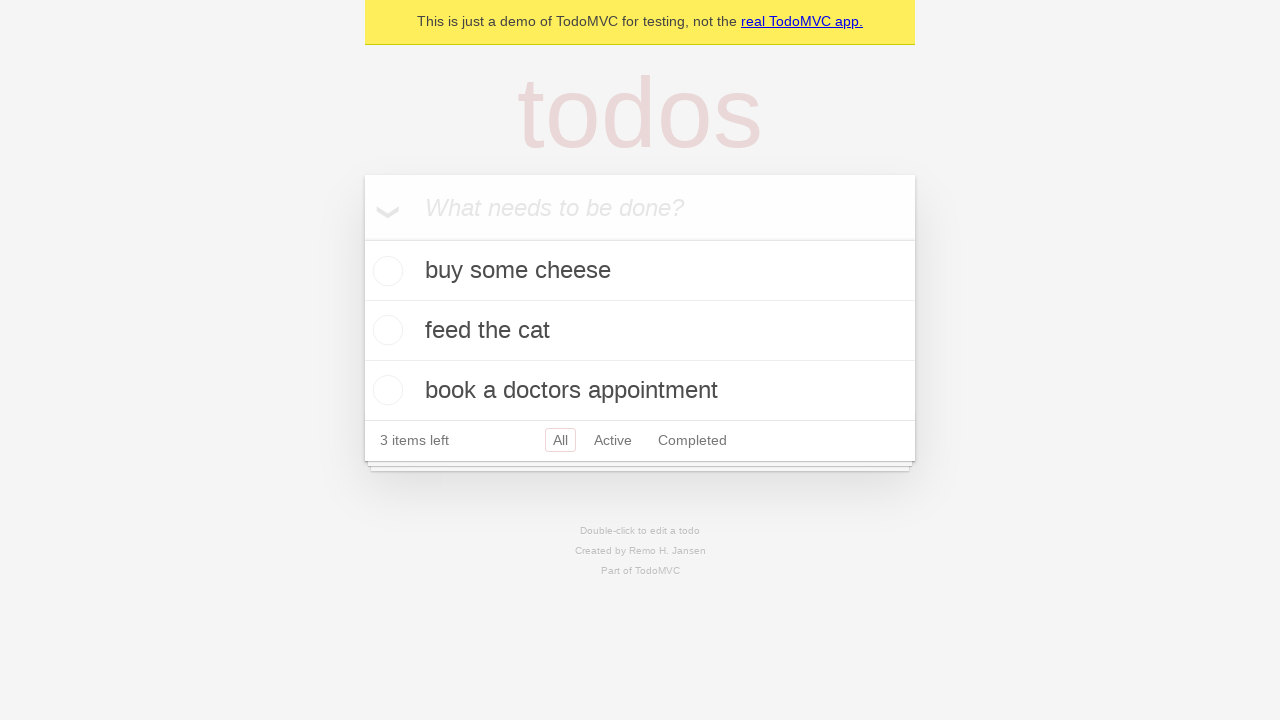